Navigates to krak.dk (Danish directory/search service) and verifies the page loads successfully

Starting URL: http://www.krak.dk

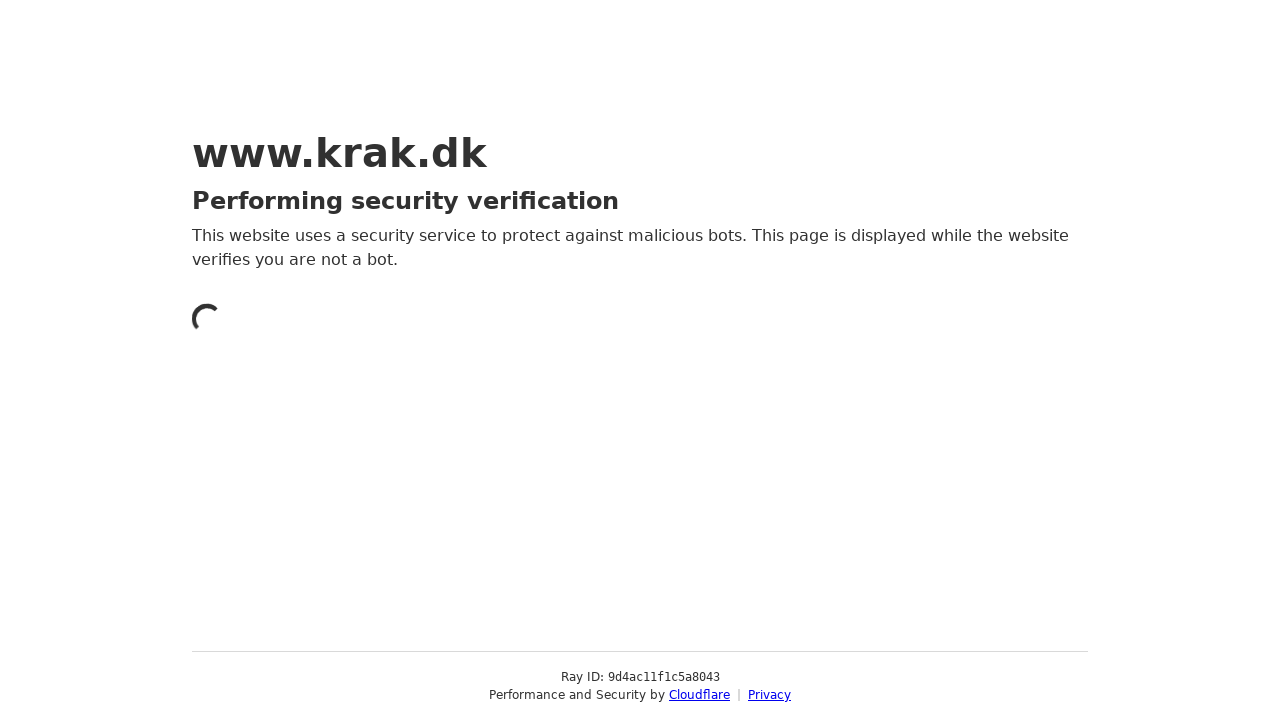

Navigated to krak.dk (Danish directory/search service)
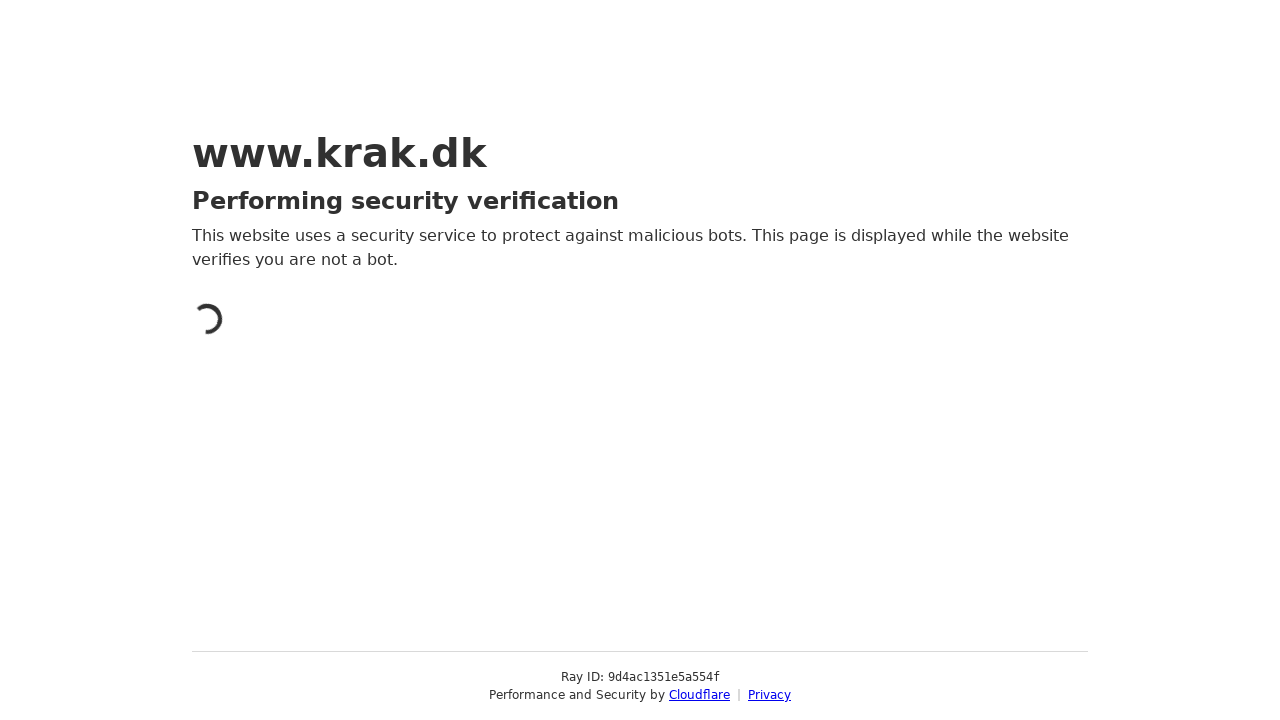

Page DOM content fully loaded
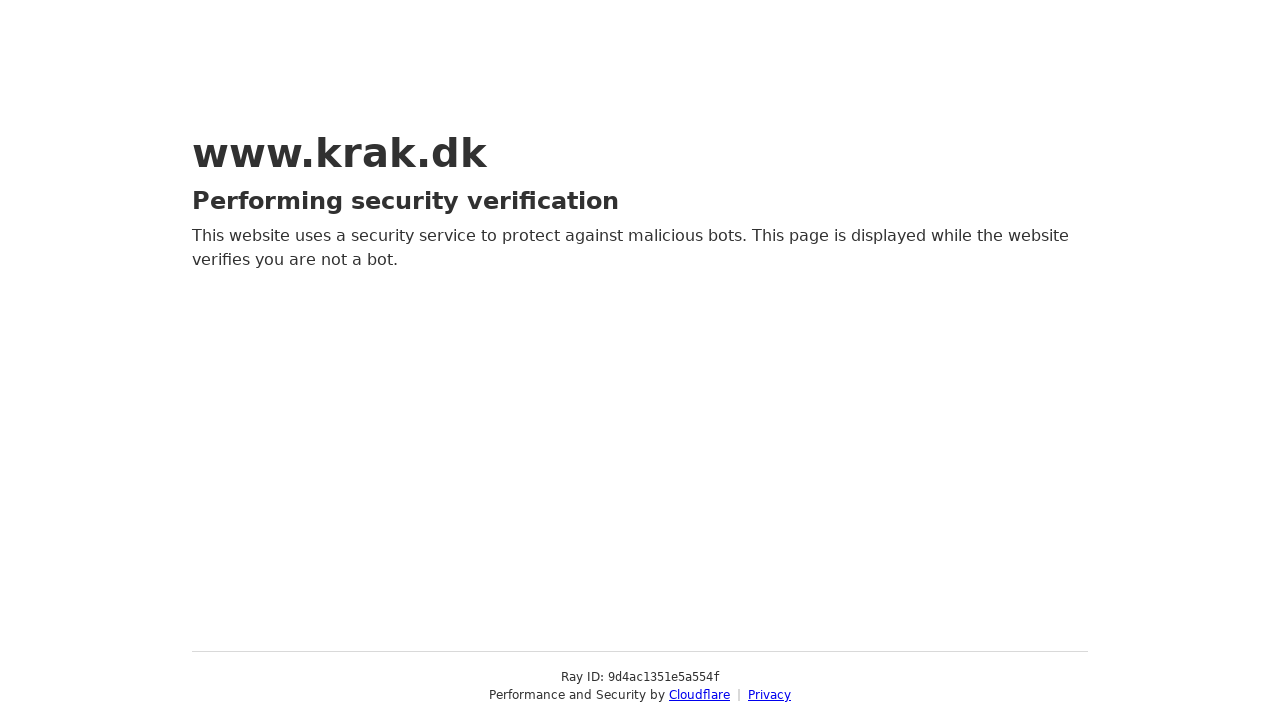

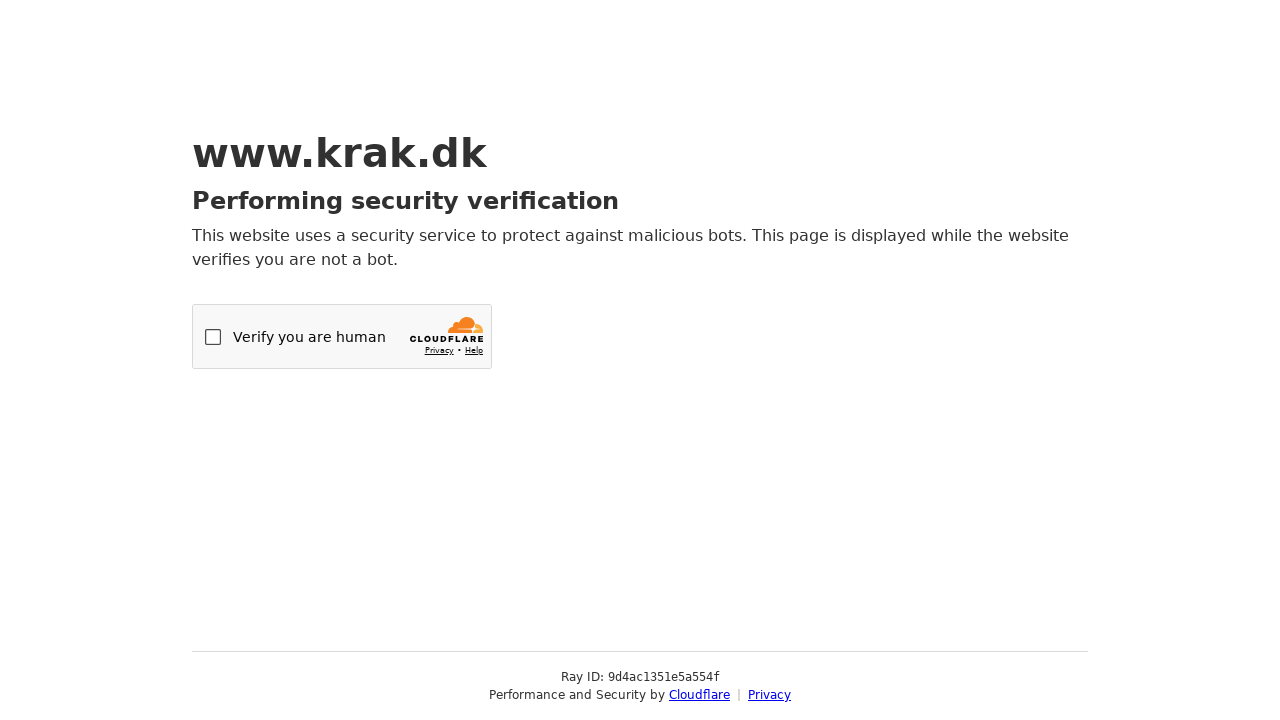